Tests page scrolling functionality by scrolling down 800 pixels and then scrolling back up 100 pixels on a college website

Starting URL: https://vctcpune.com/

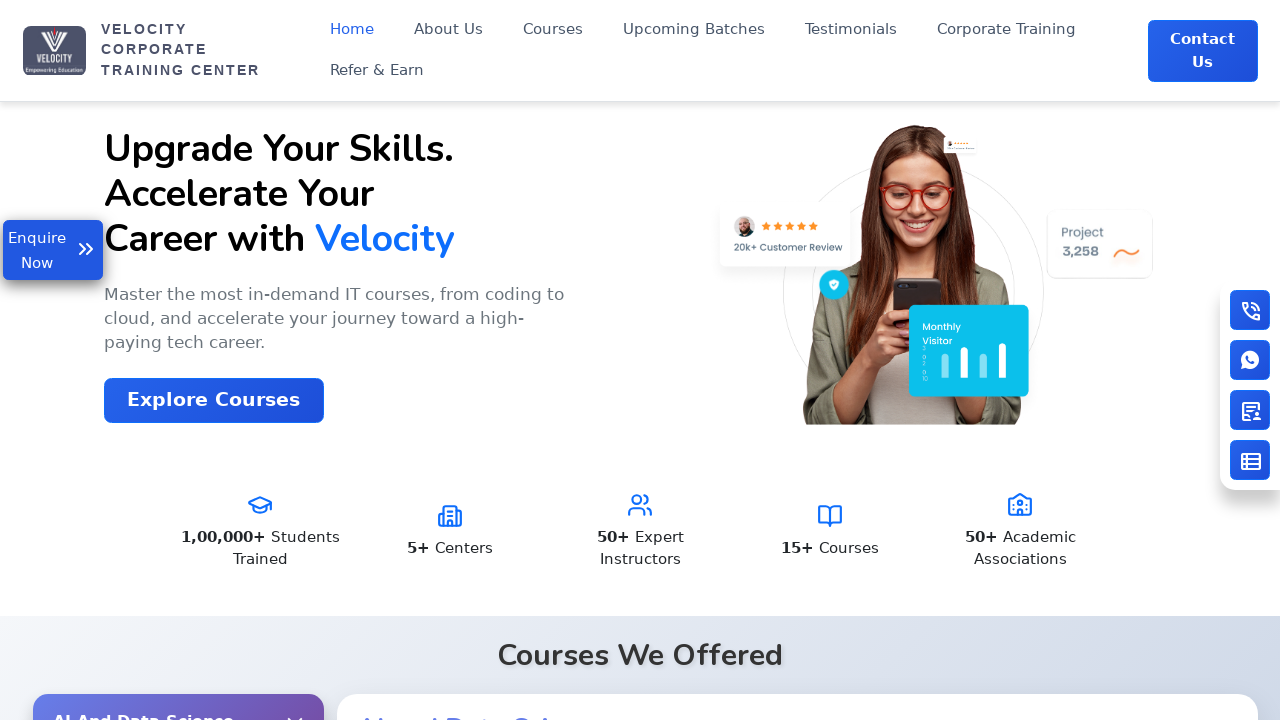

Scrolled down 800 pixels on the college website
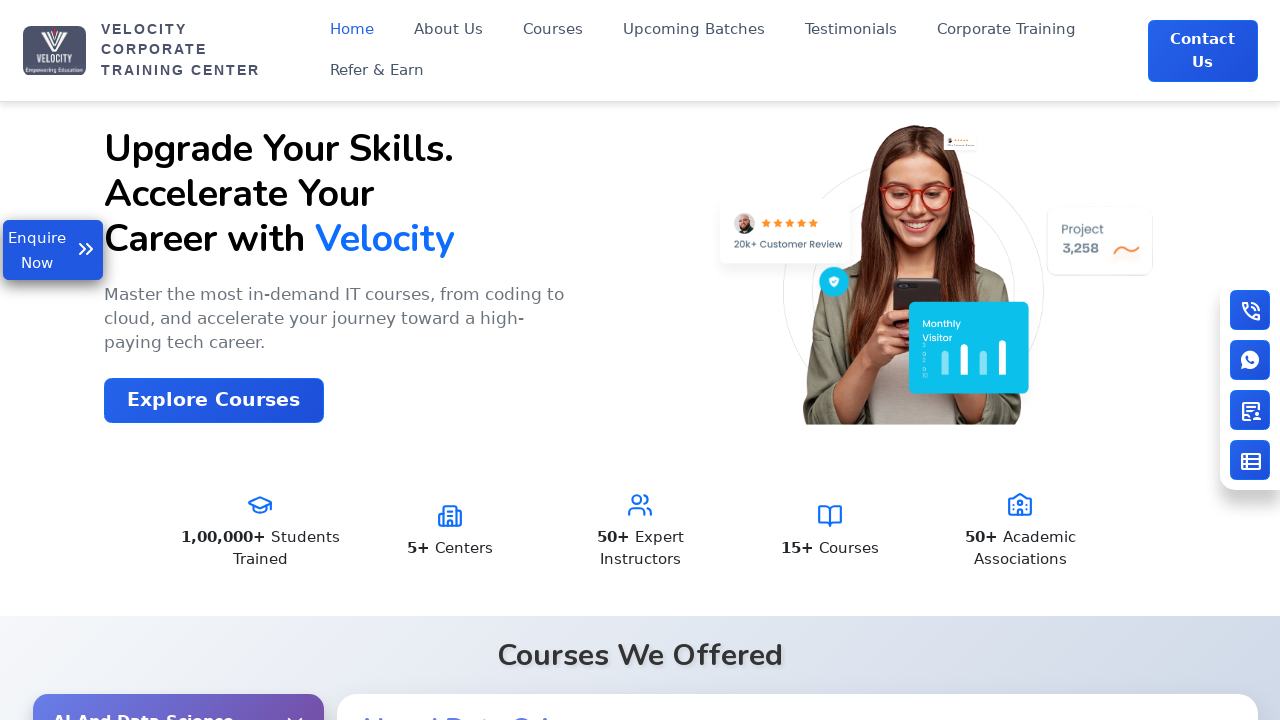

Waited 1000ms for page to settle
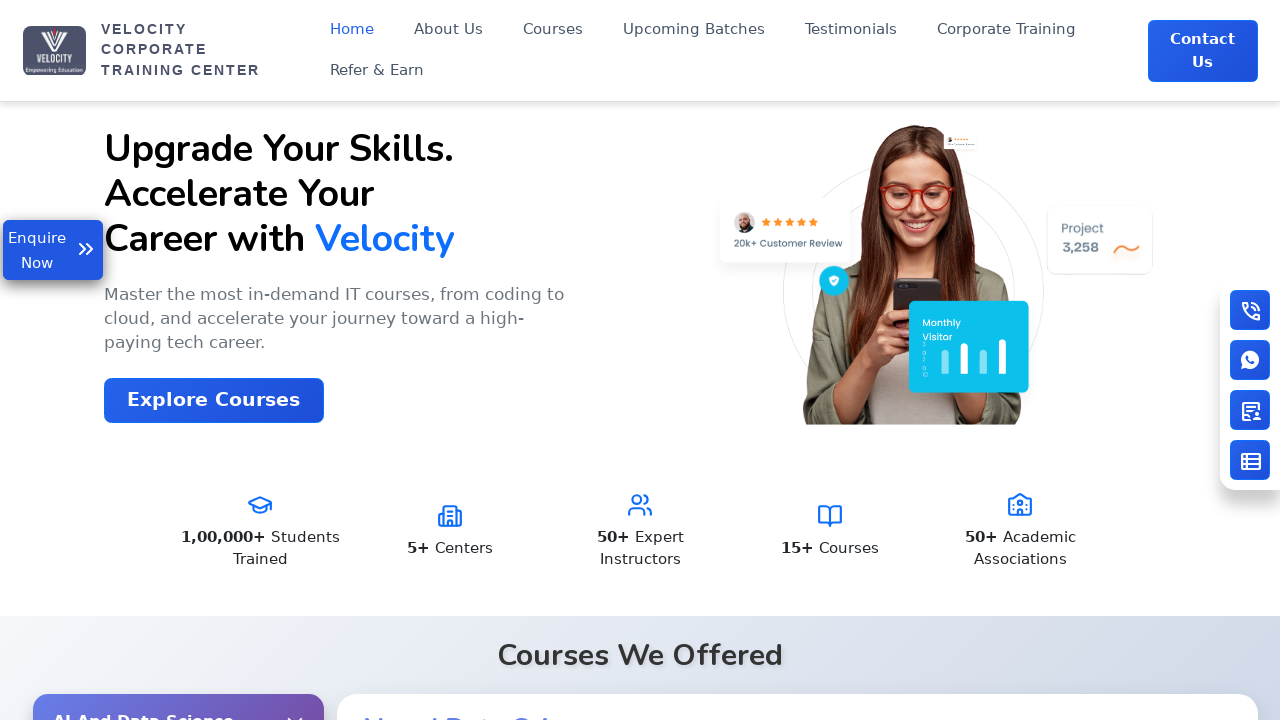

Scrolled up 100 pixels on the page
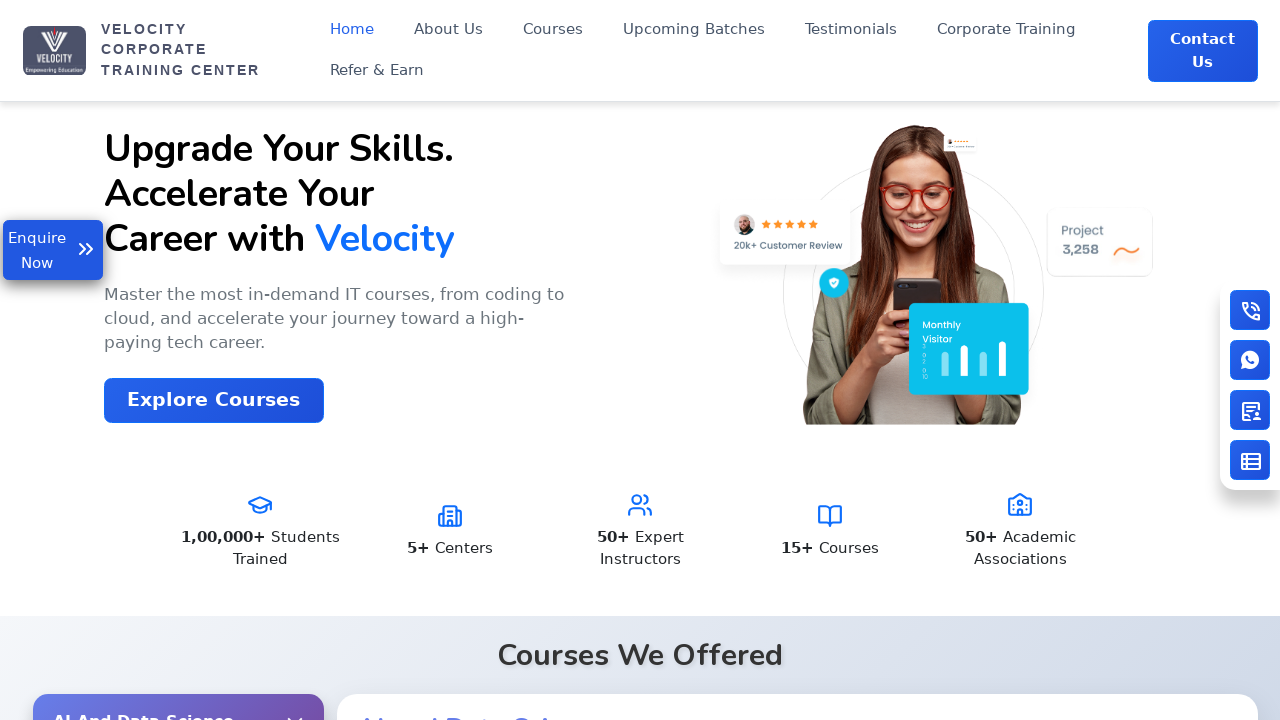

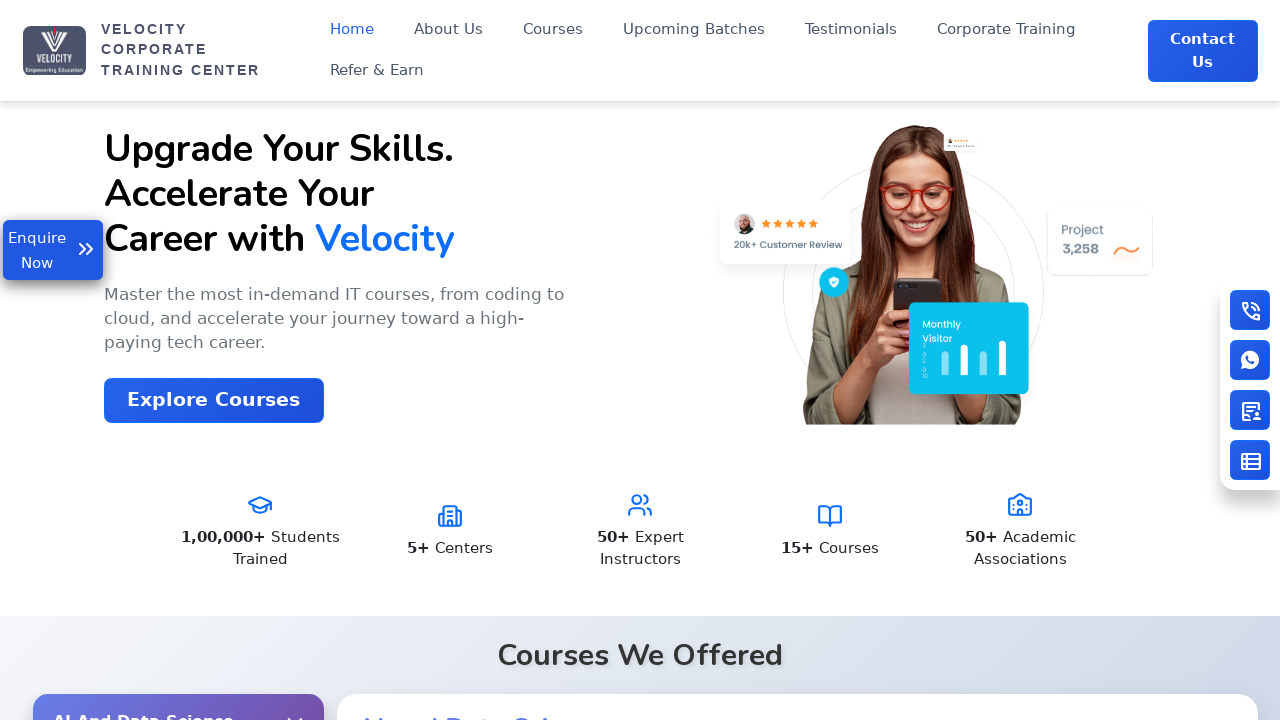